Tests JavaScript alert handling by clicking a button that triggers an alert, retrieving the alert text, and accepting the alert dialog.

Starting URL: http://omayo.blogspot.com/

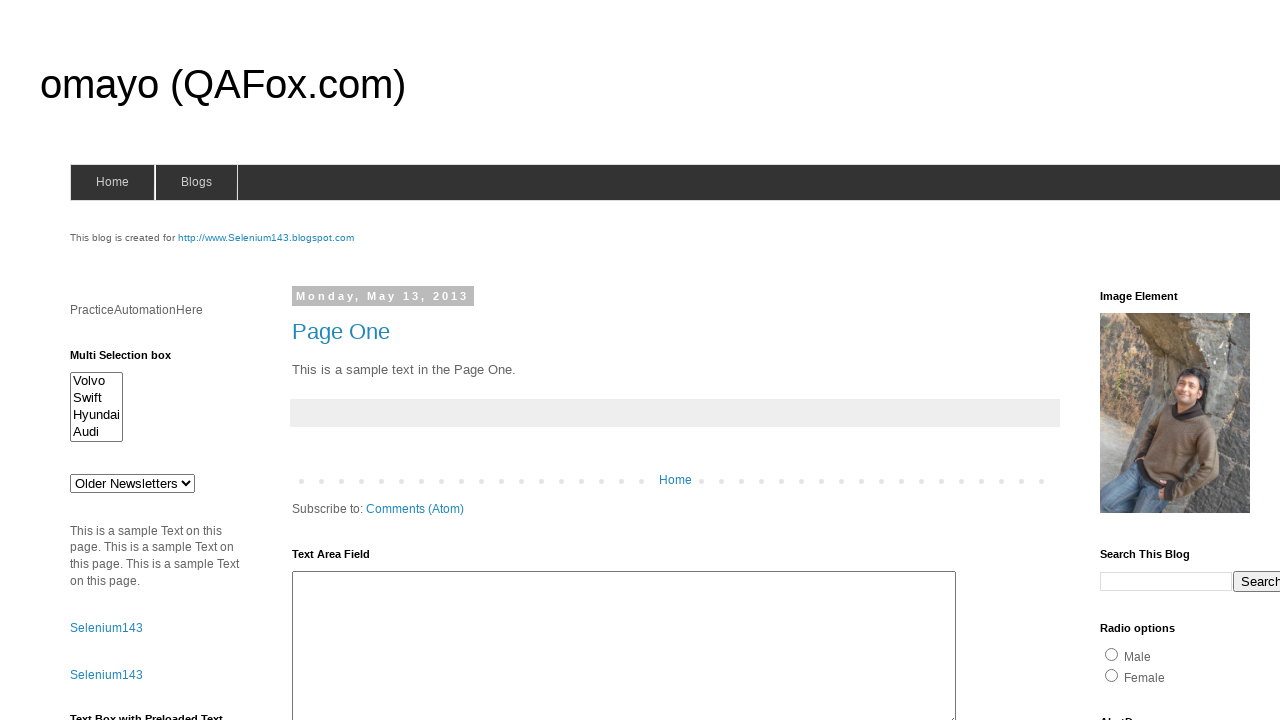

Clicked button that triggers JavaScript alert at (1154, 361) on #alert1
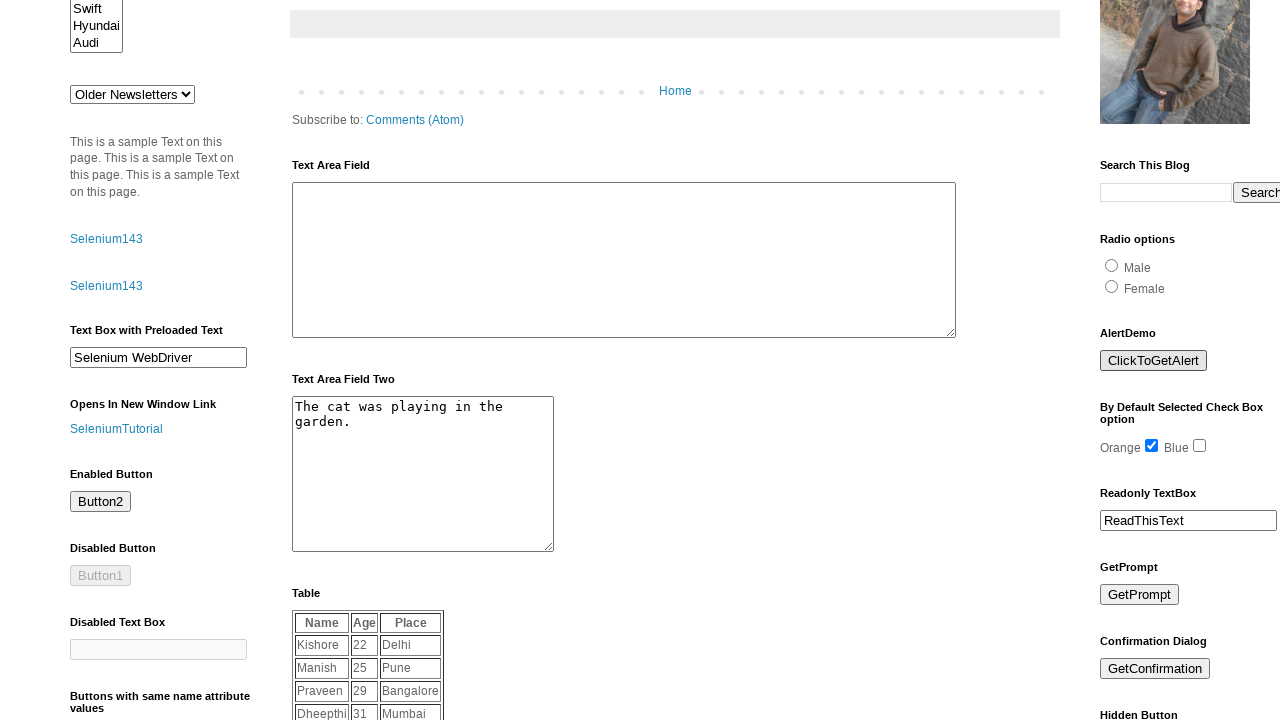

Registered dialog handler to accept alerts
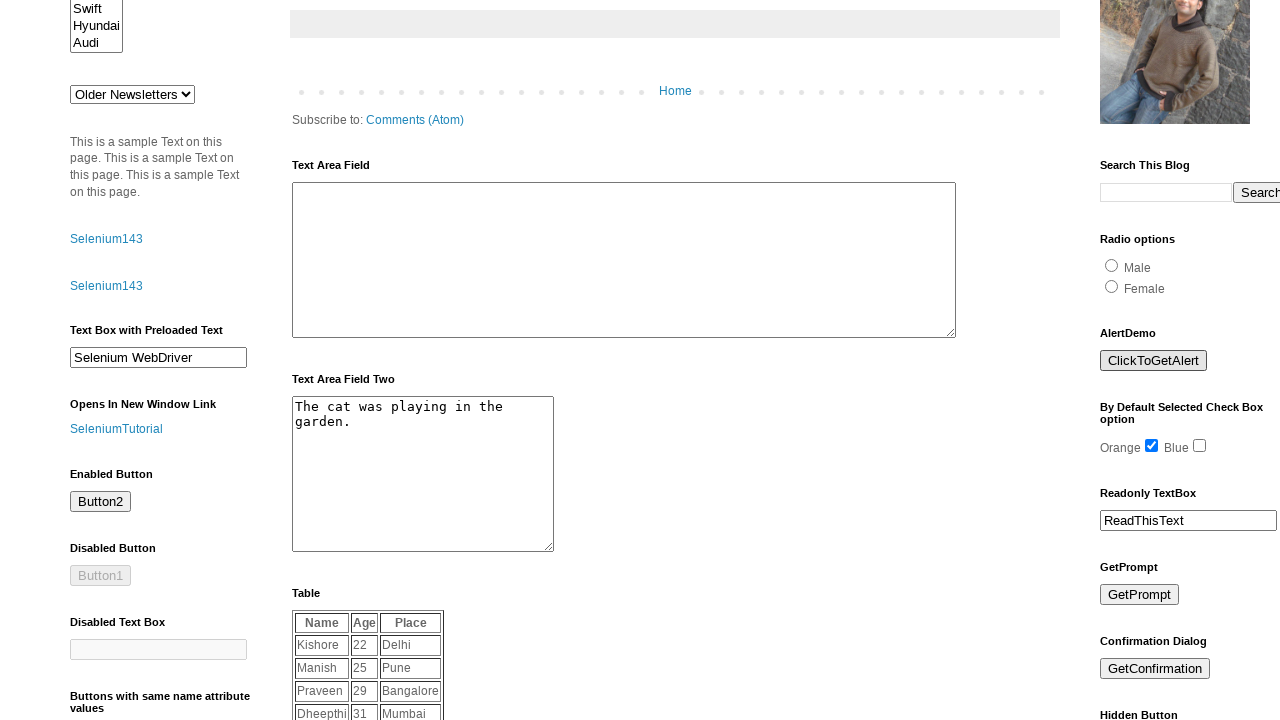

Registered custom dialog handler with message retrieval
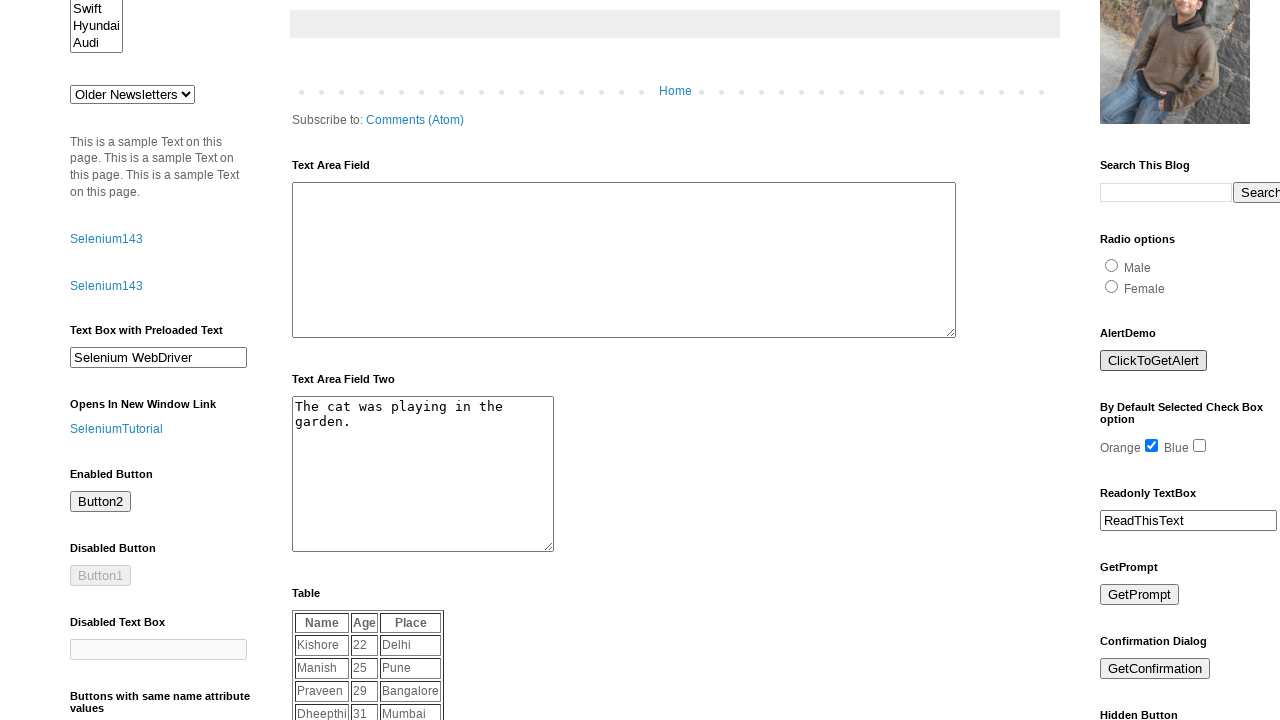

Clicked alert button to trigger dialog at (1154, 361) on #alert1
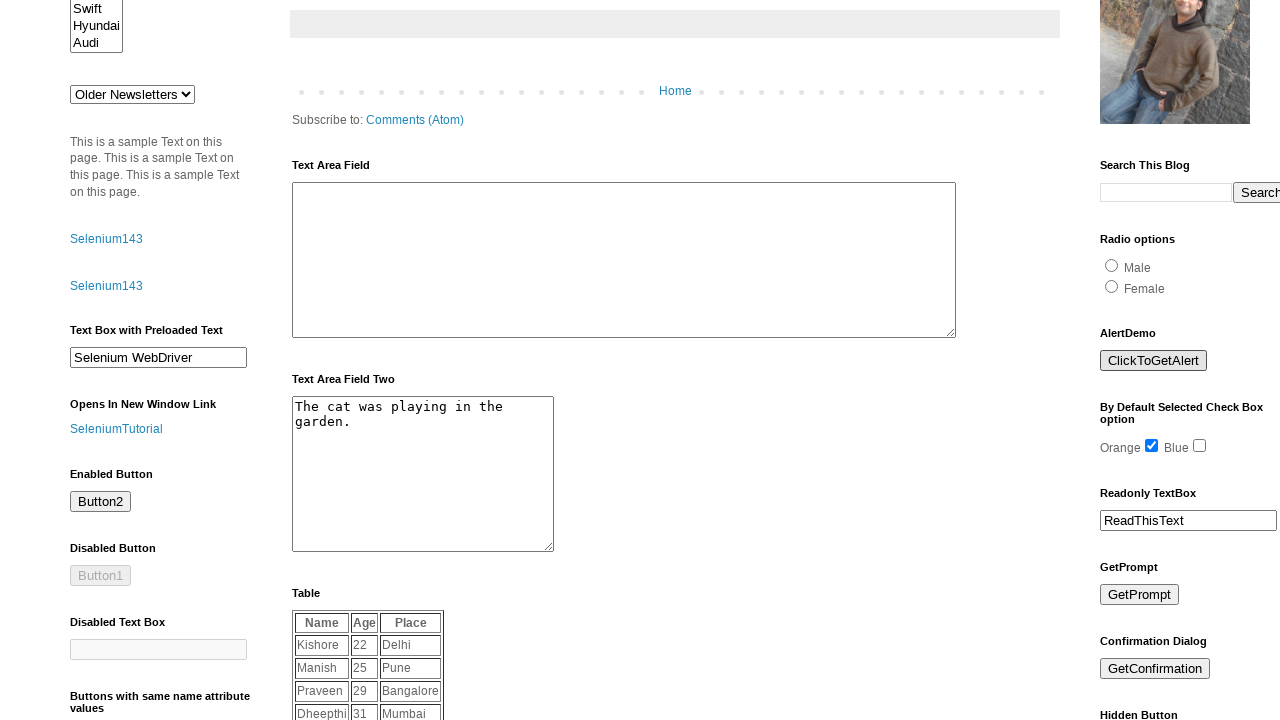

Waited for dialog to be processed
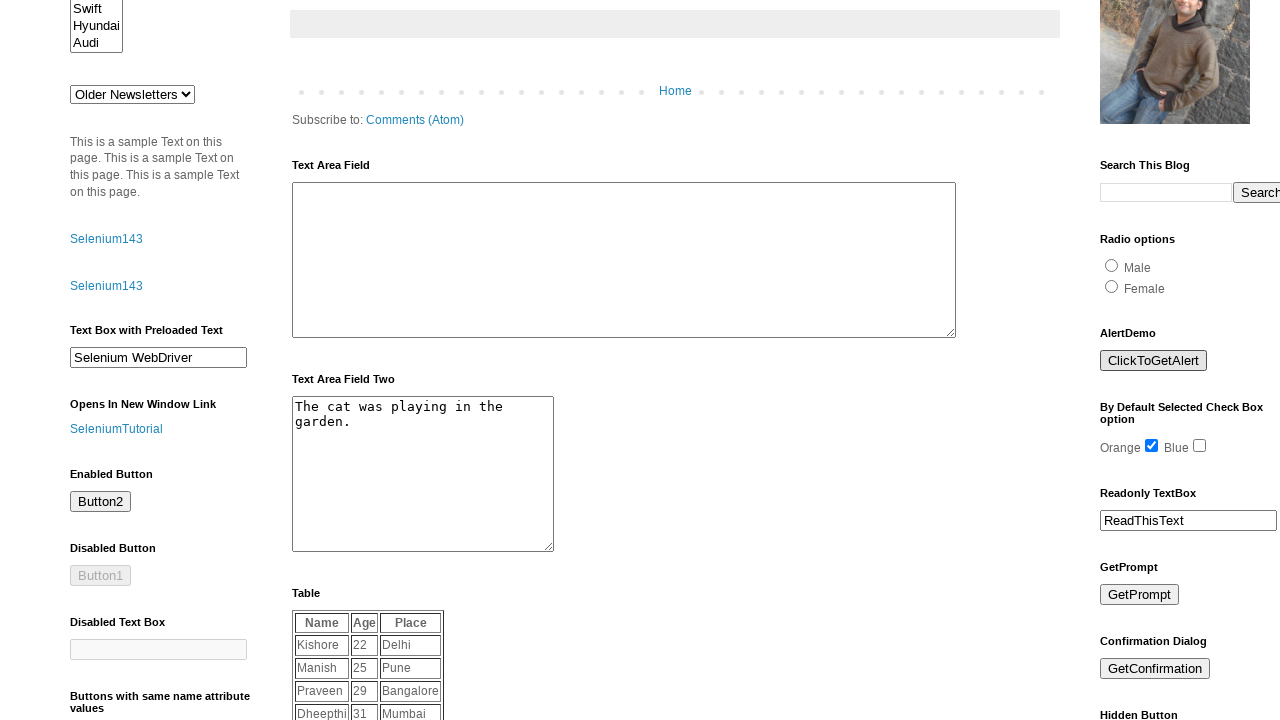

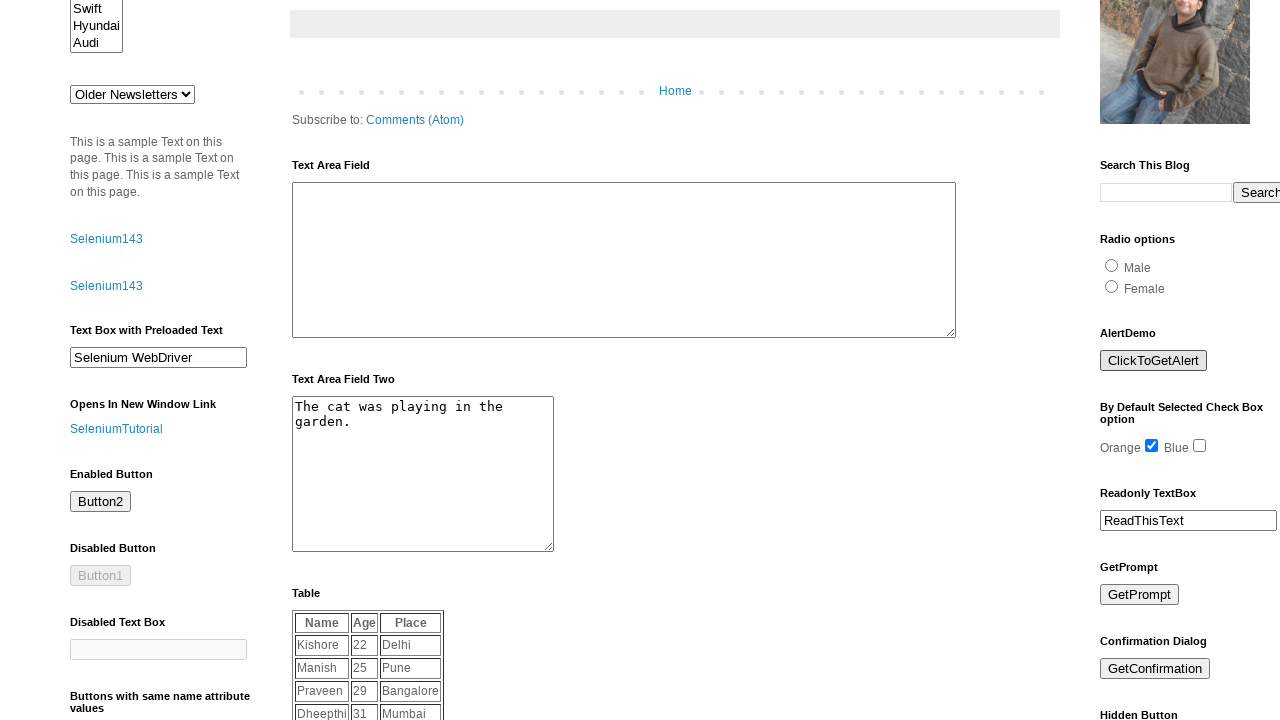